Searches for Pablo Neruda poetry about "saudade" on pensador.com by entering a search query and submitting the form

Starting URL: https://www.pensador.com/

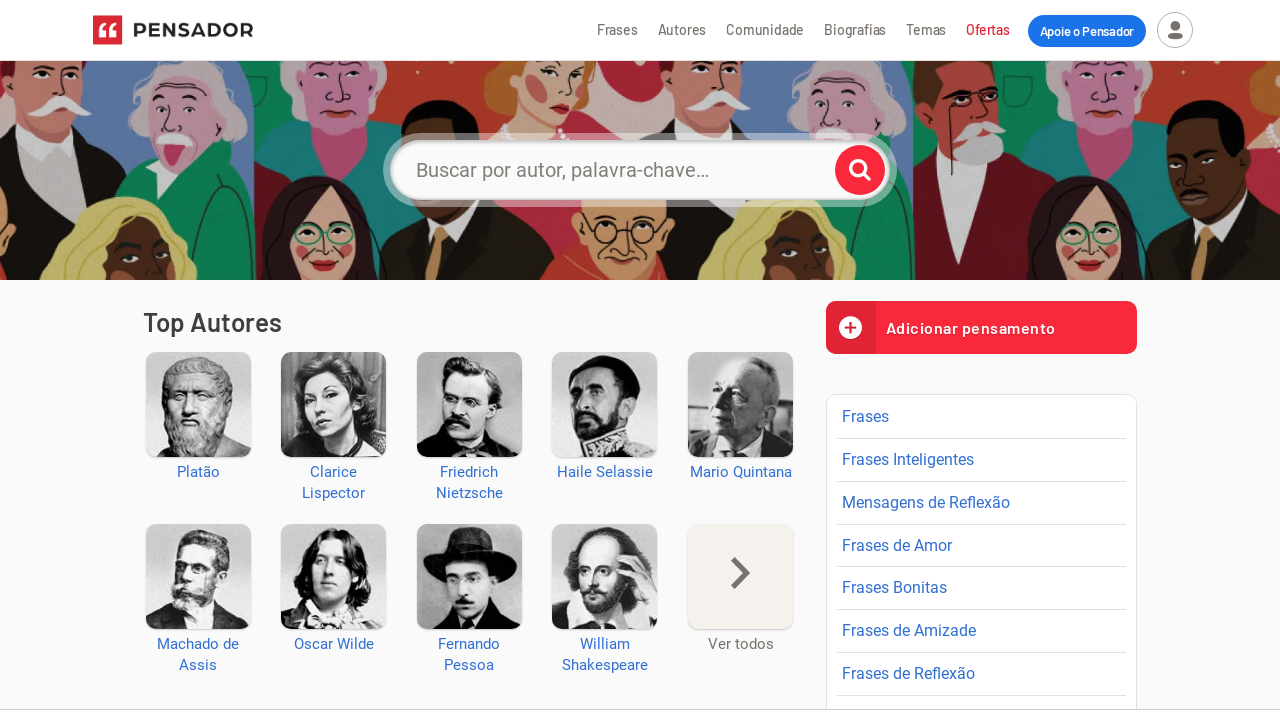

Filled search input with 'saudade pablo neruda' on input[name="q"]
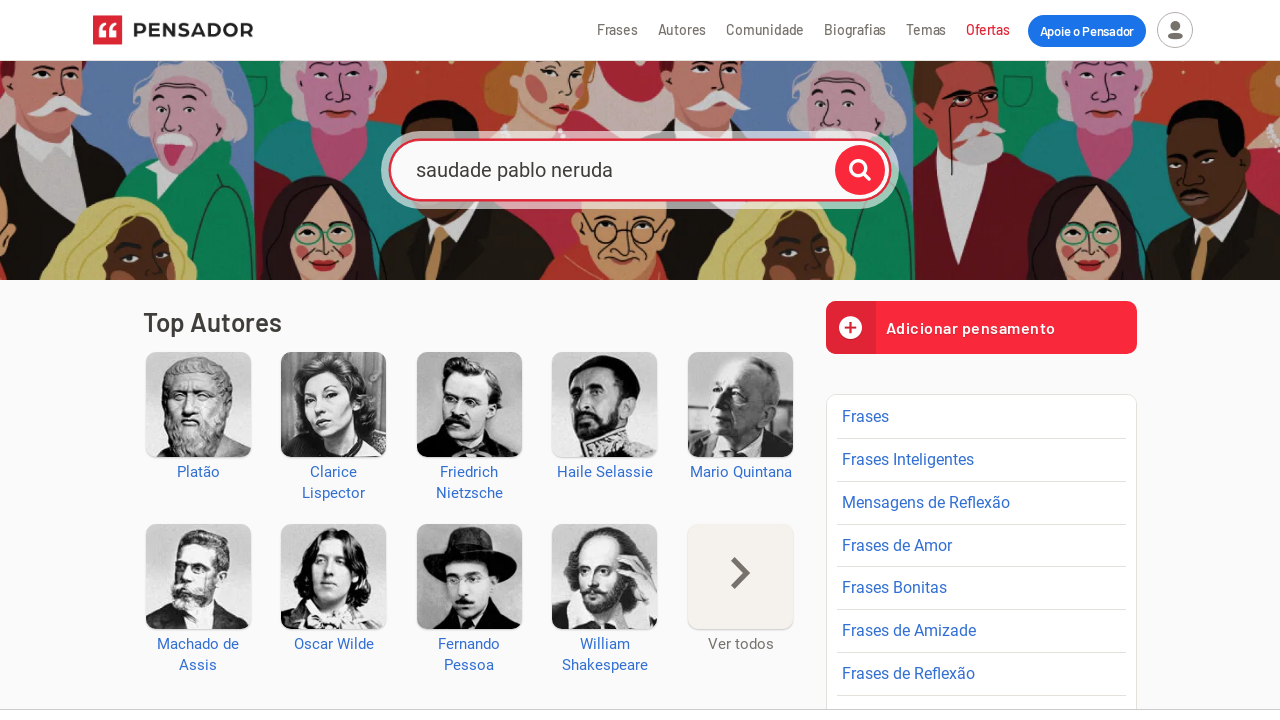

Clicked search button to submit the form at (860, 170) on button[type="submit"]
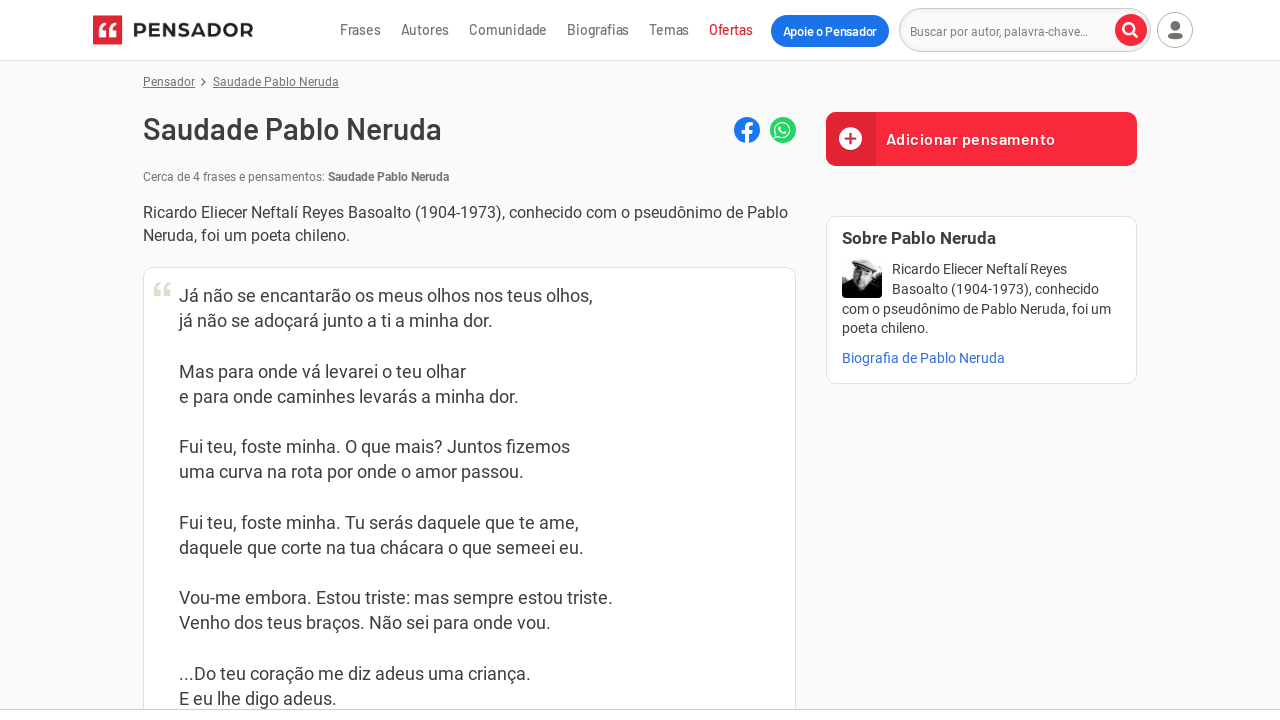

Search results loaded with poetry cards
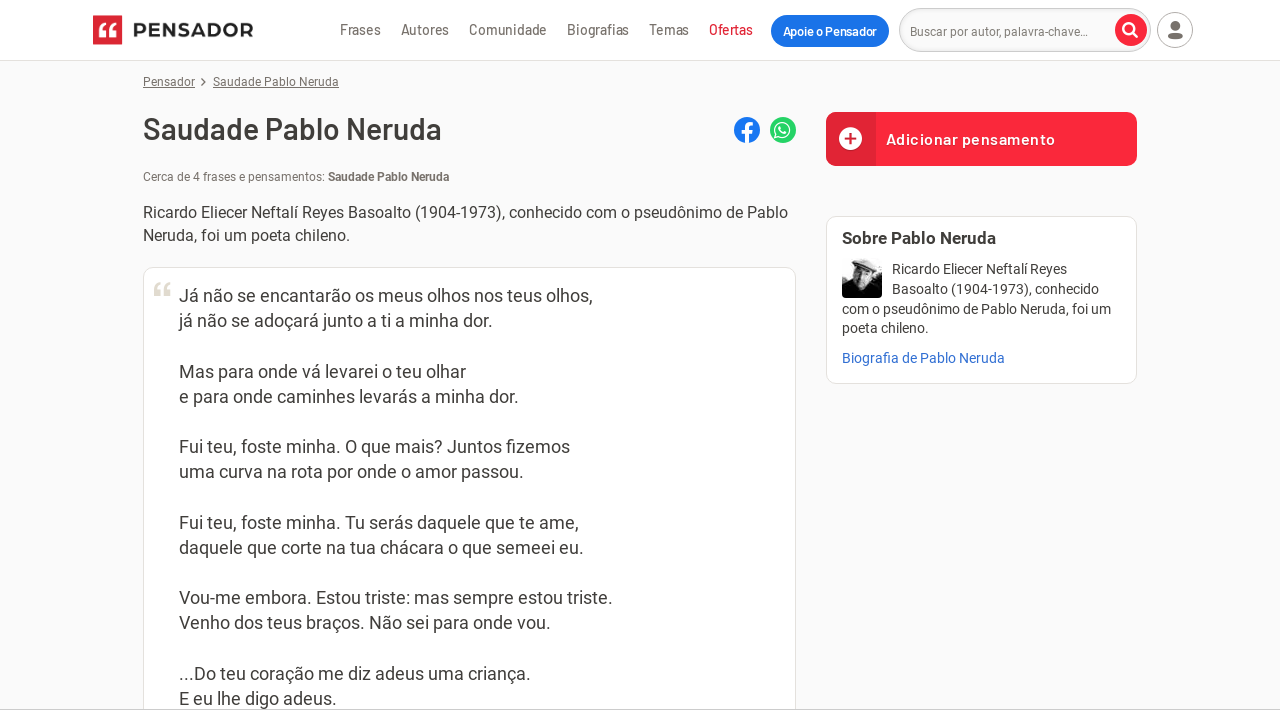

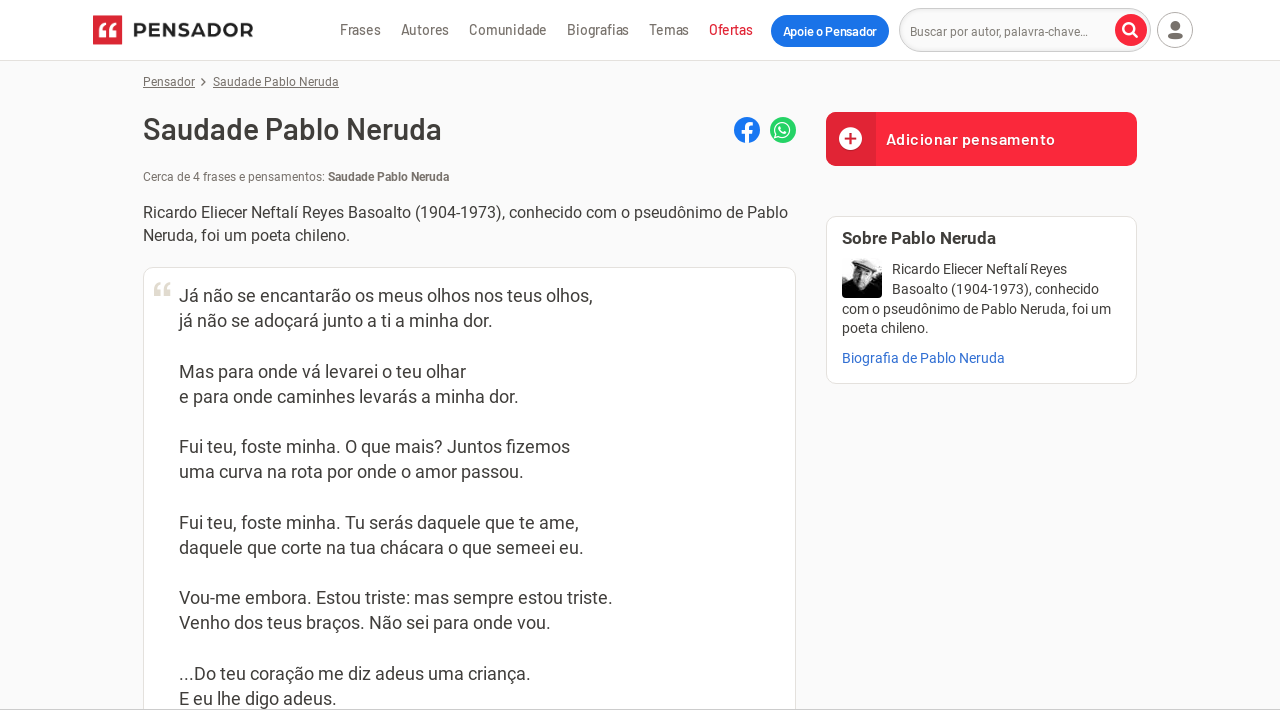